Simple test that navigates to ChatGPT homepage and verifies the page loads by checking the title is present

Starting URL: https://chatgpt.com/?oai-dm=1

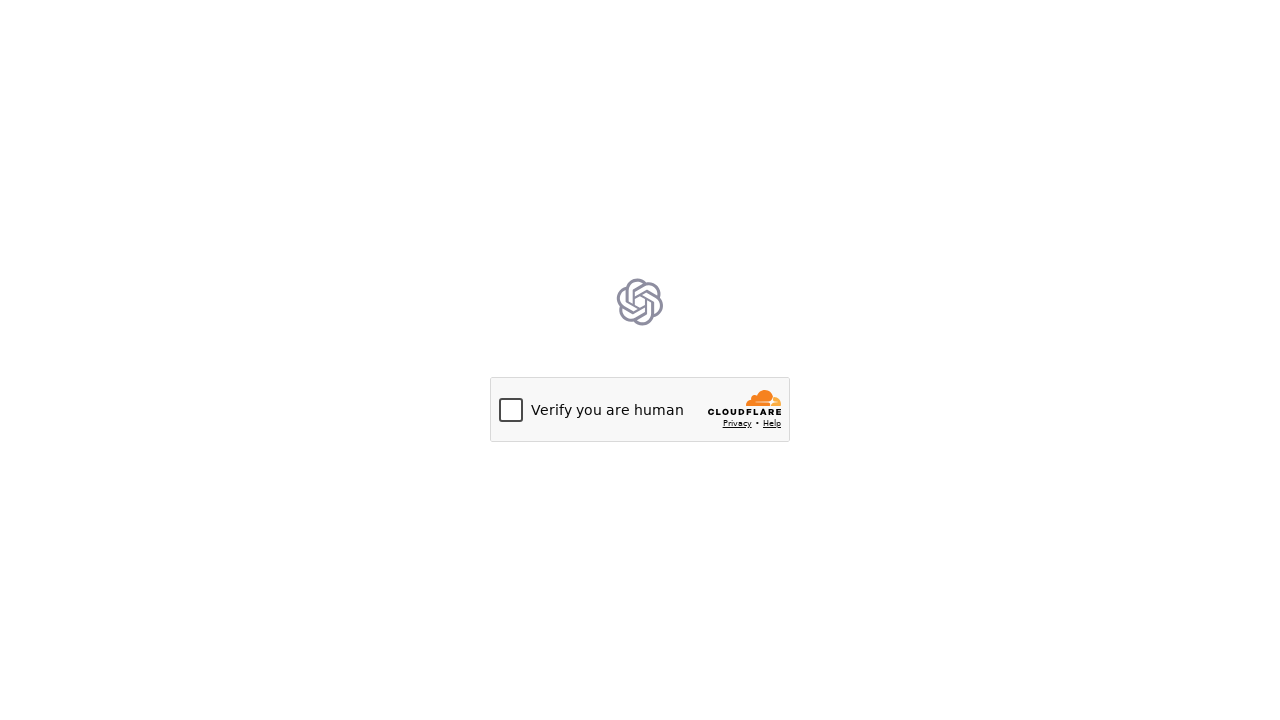

Navigated to ChatGPT homepage
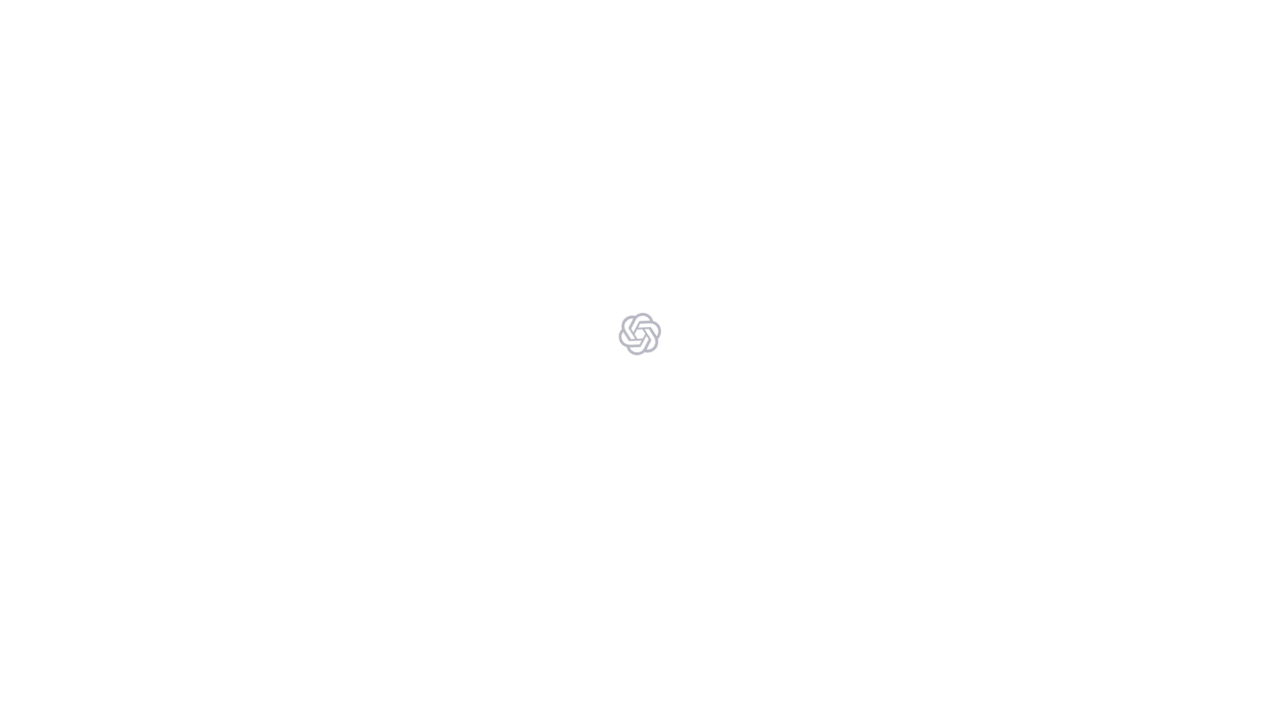

Page fully loaded (DOM content loaded)
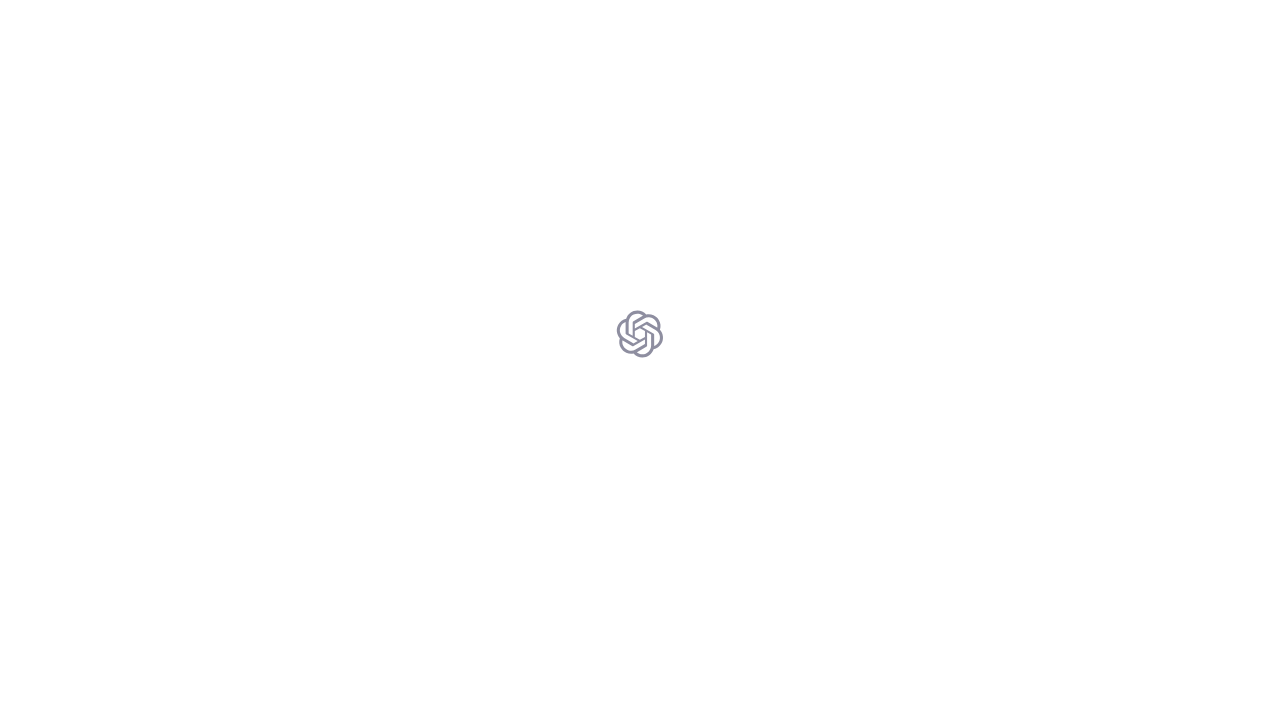

Body element found on ChatGPT page
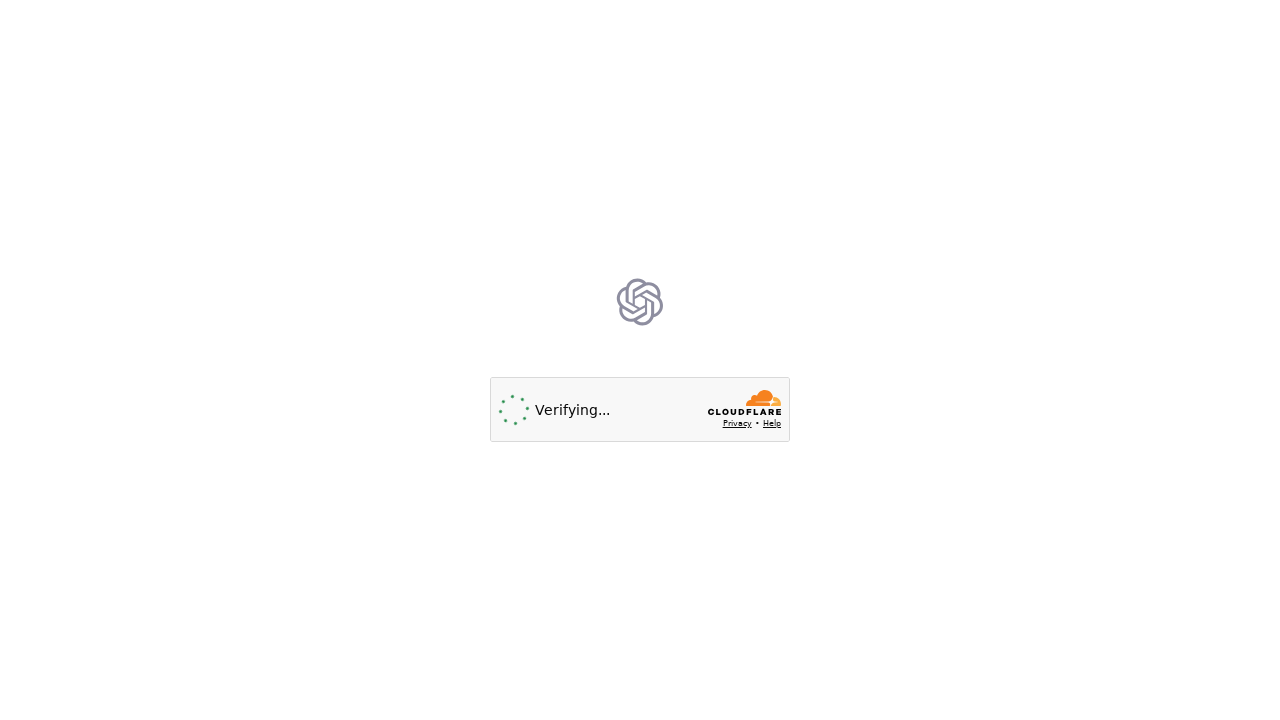

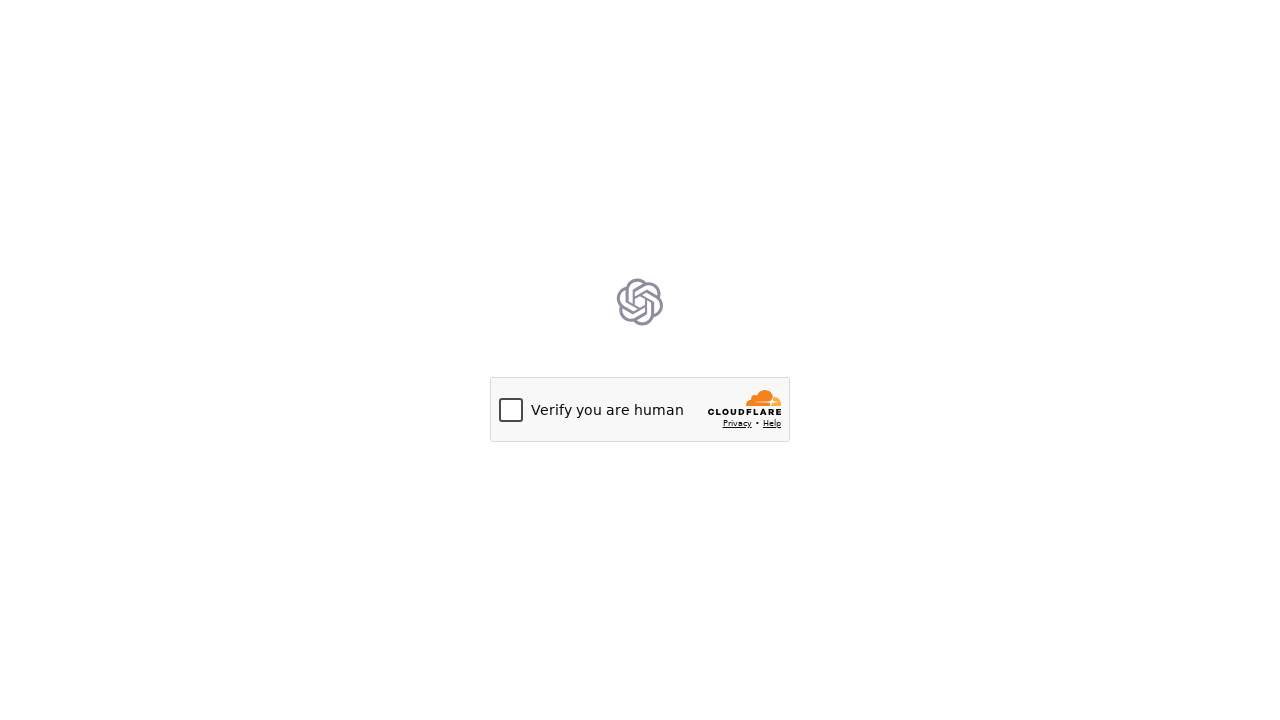